Opens Scholastic home page as the base step for other test scenarios

Starting URL: https://www.scholastic.com/home

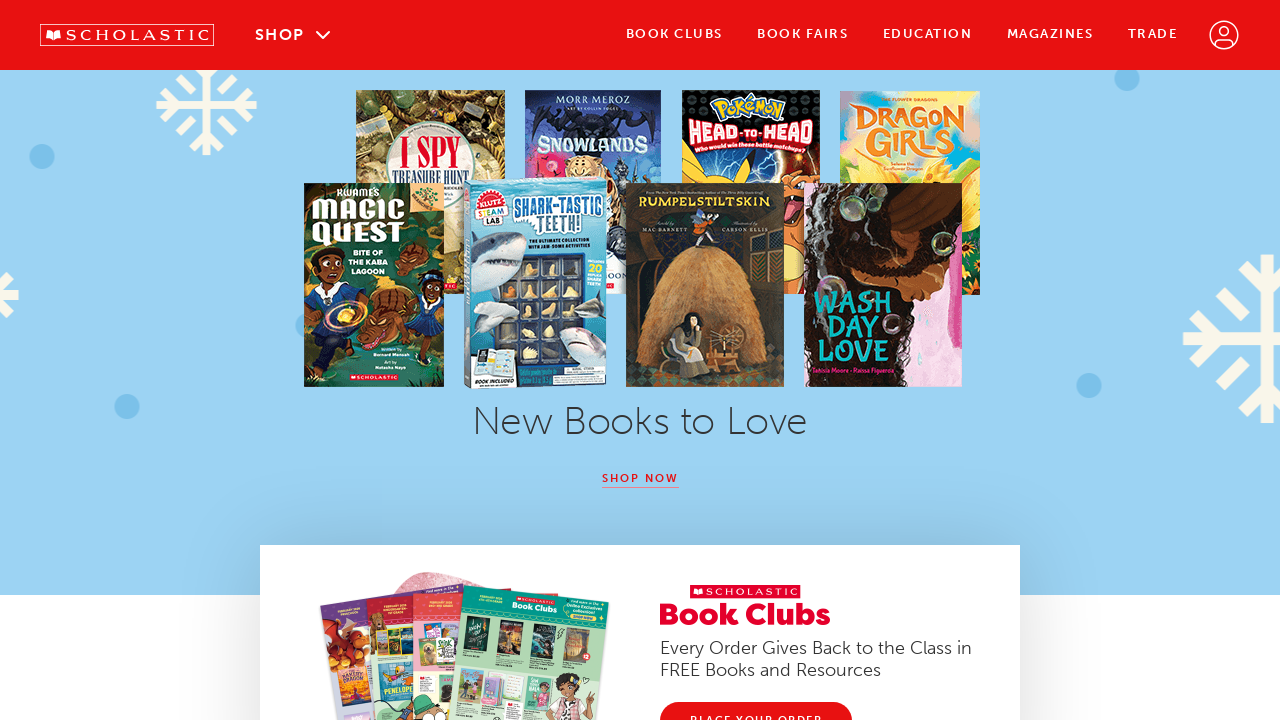

Navigated to Scholastic home page
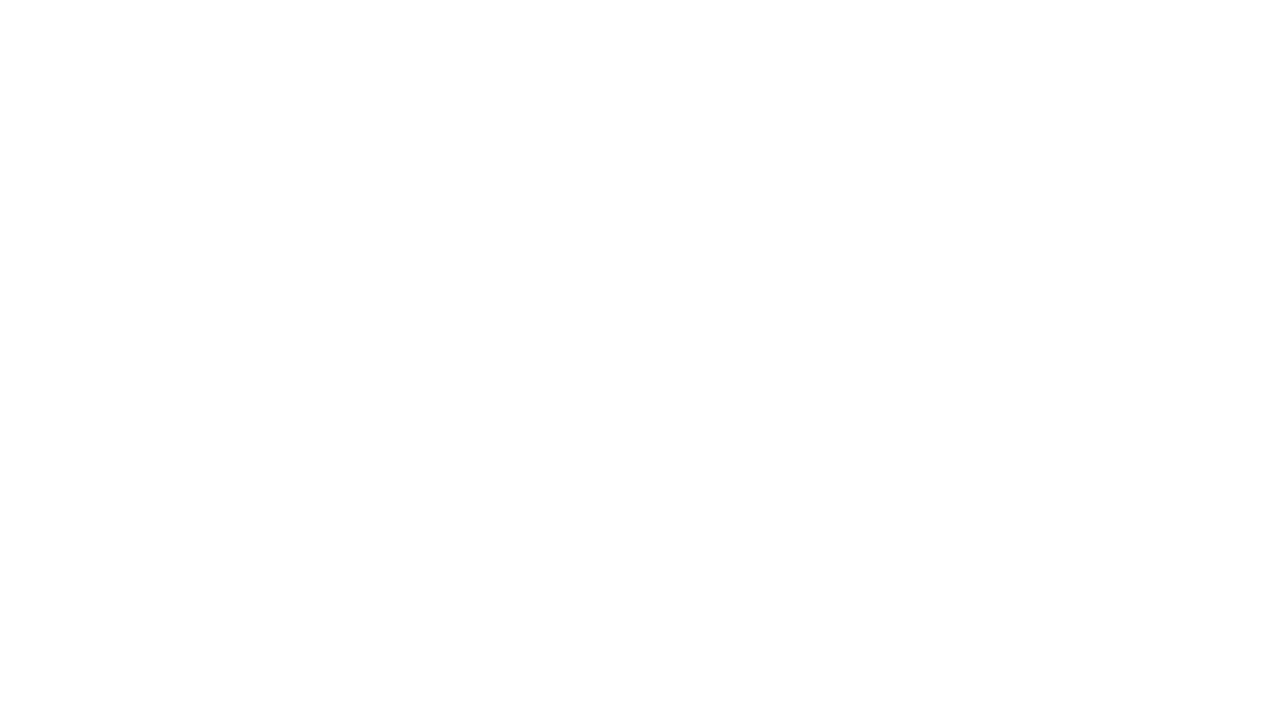

Scholastic home page fully loaded
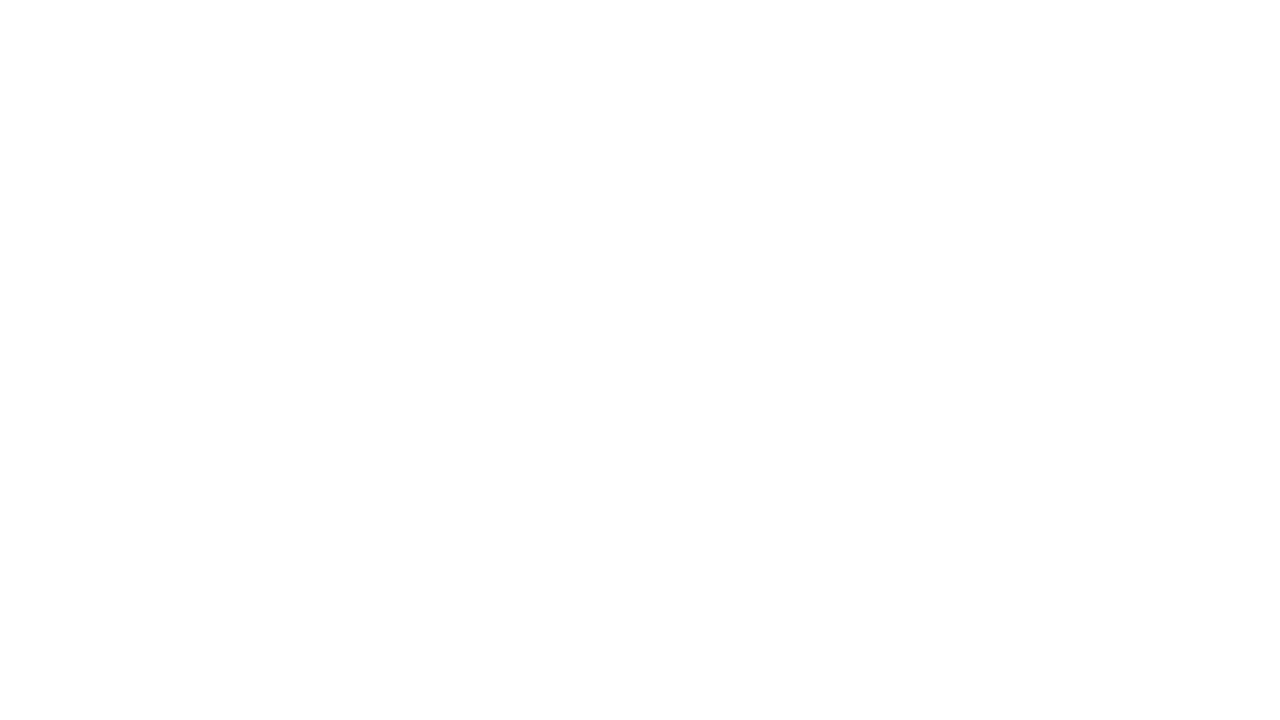

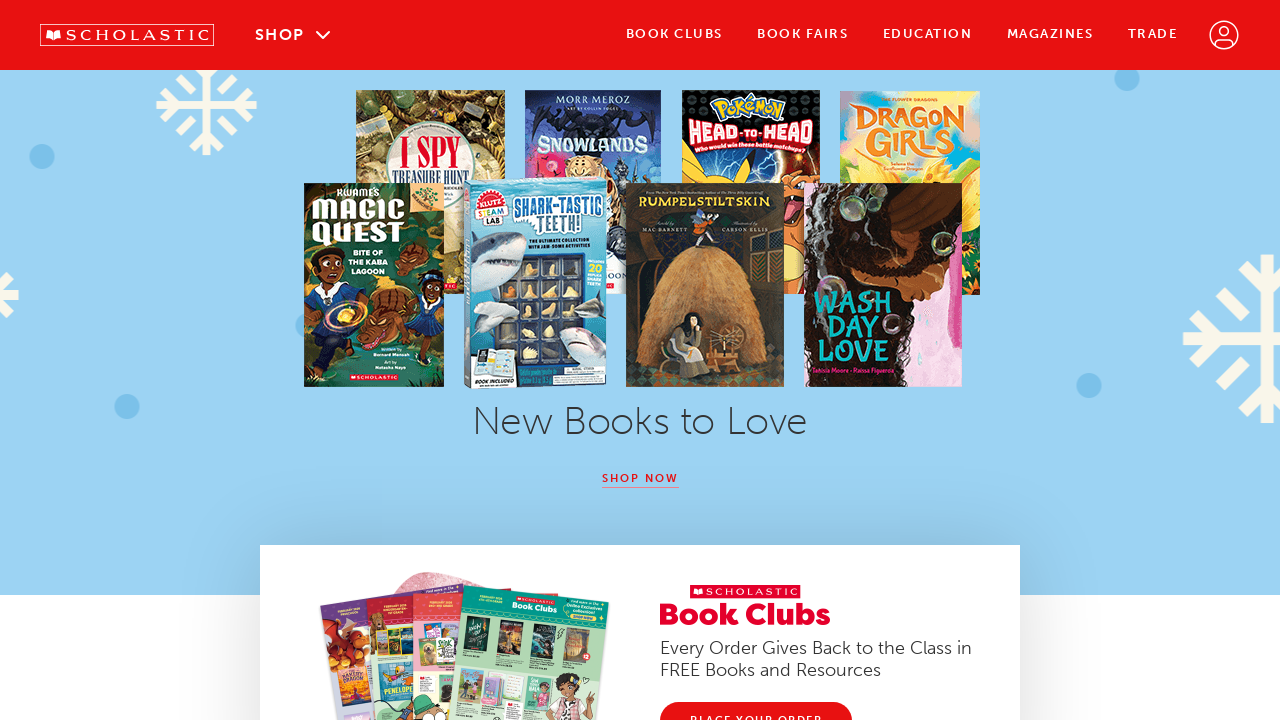